Tests navigation to About page through the hamburger menu after successful login

Starting URL: https://www.saucedemo.com/

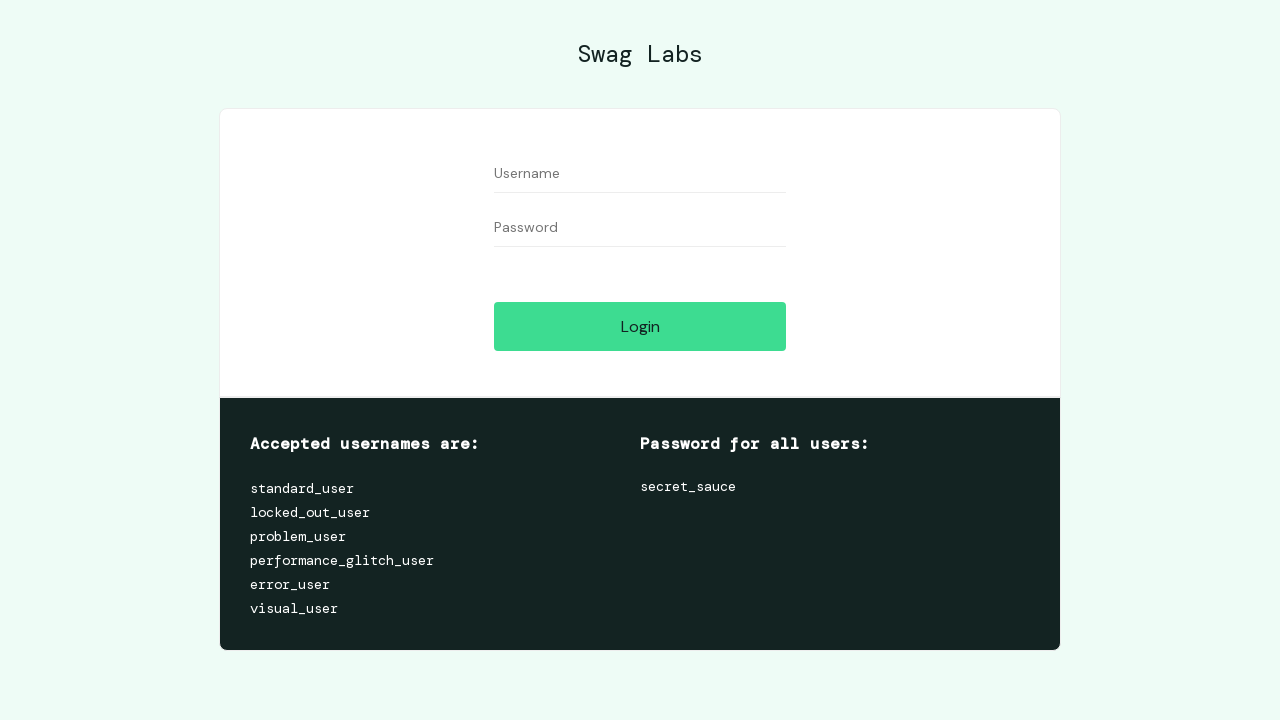

Filled username field with 'standard_user' on #user-name
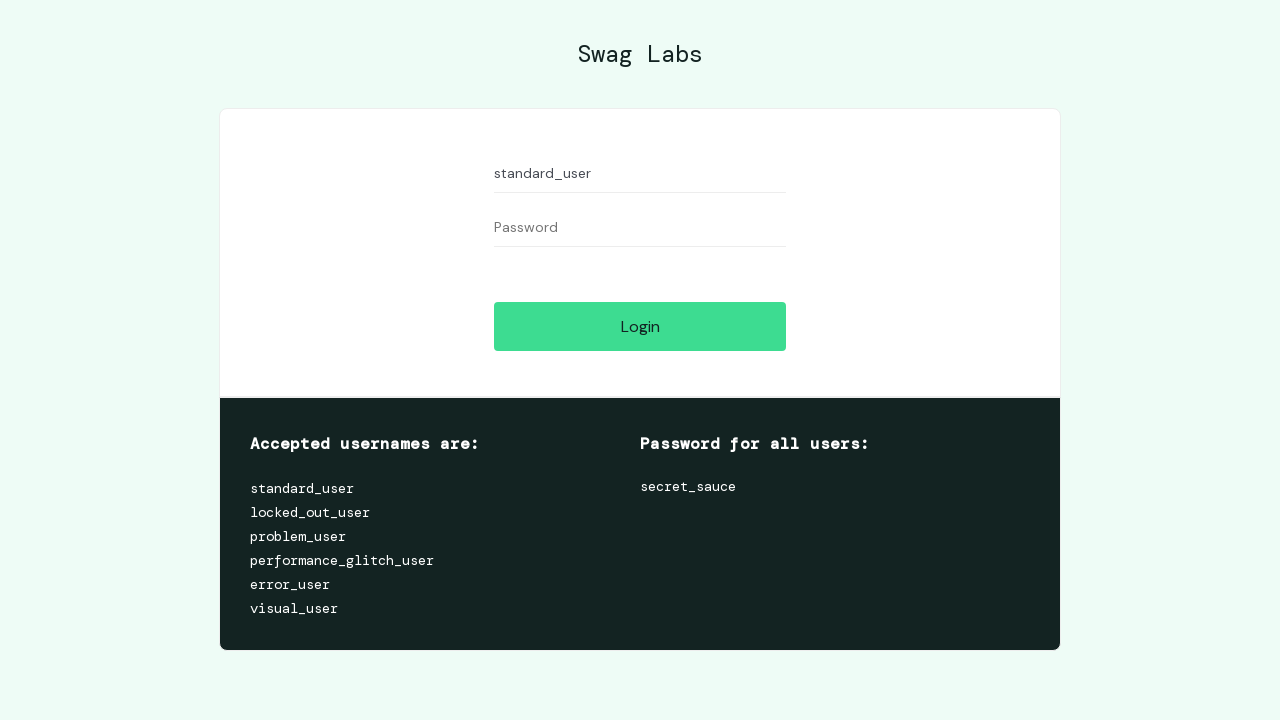

Filled password field with 'secret_sauce' on #password
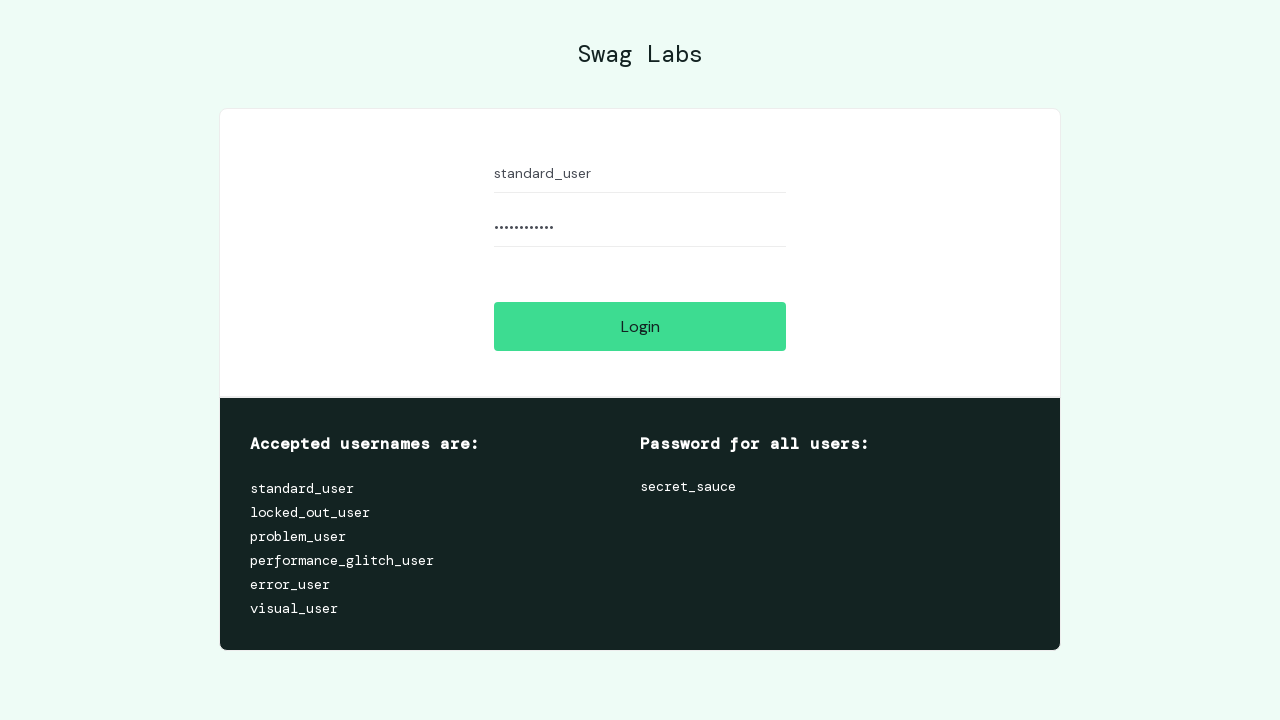

Clicked login button to authenticate at (640, 326) on #login-button
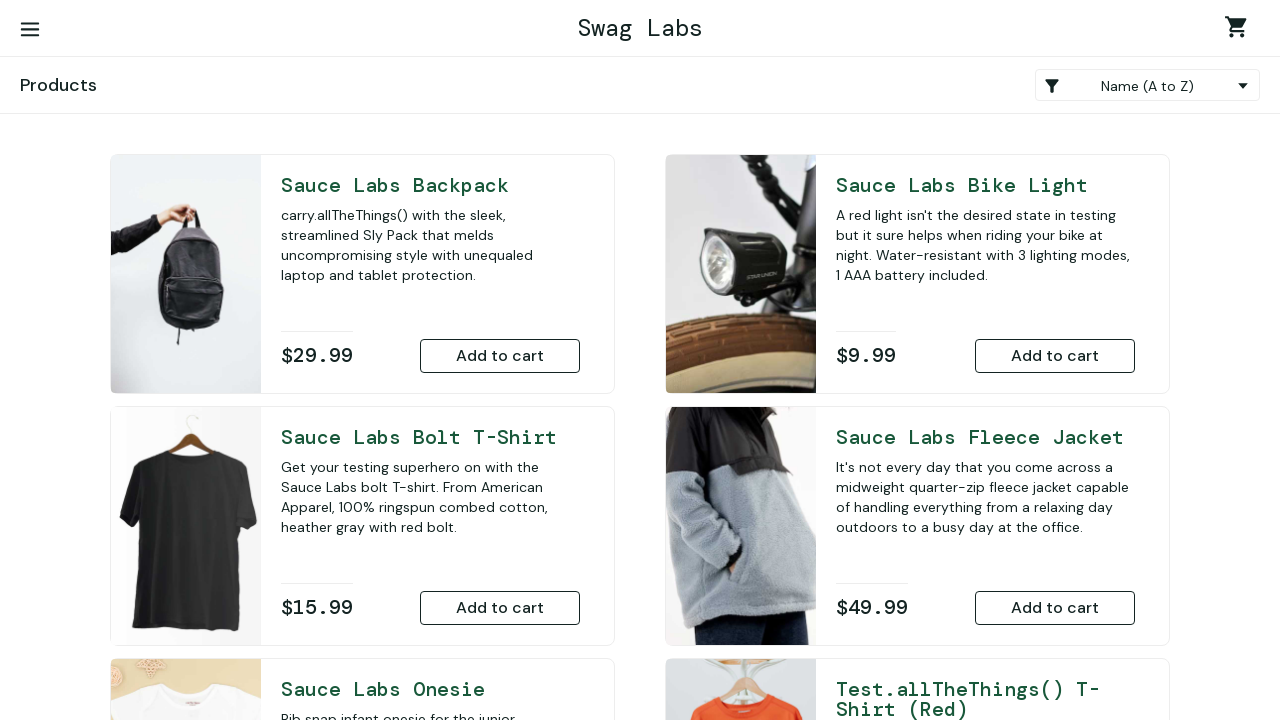

Clicked hamburger menu button to open navigation at (30, 30) on #react-burger-menu-btn
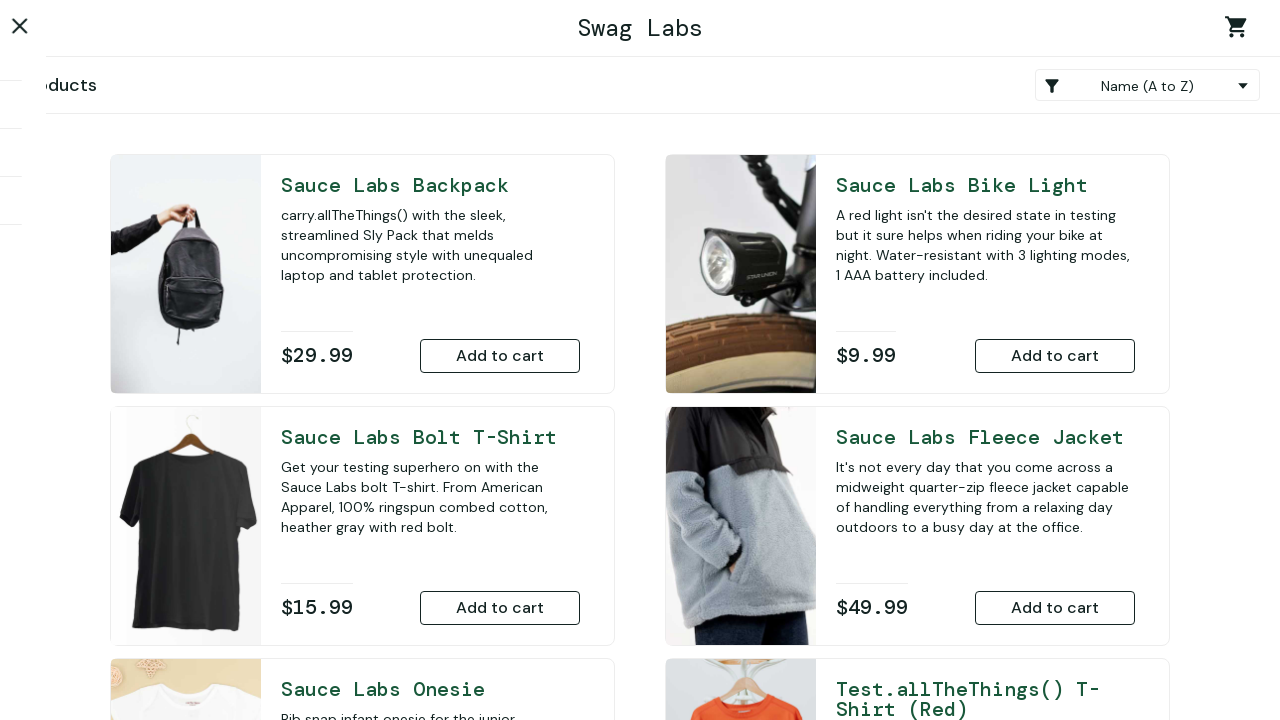

About link in hamburger menu loaded and is visible
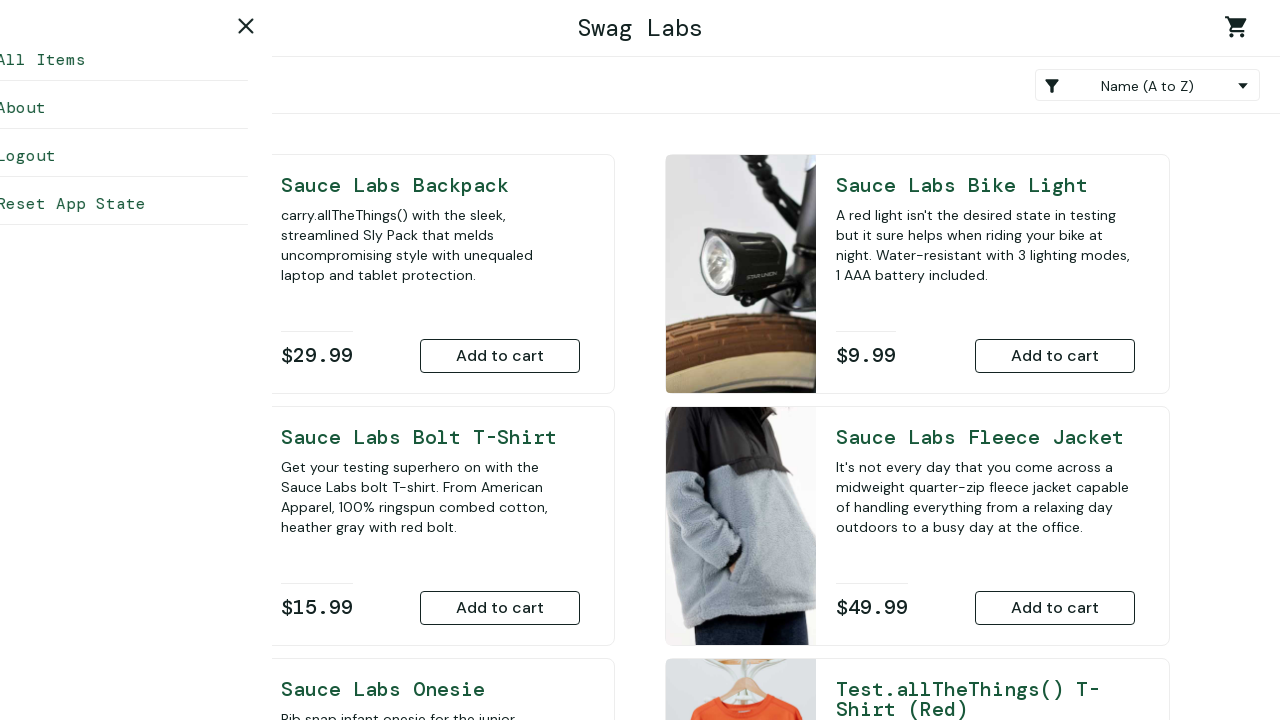

Clicked About link to navigate to About page at (150, 108) on #about_sidebar_link
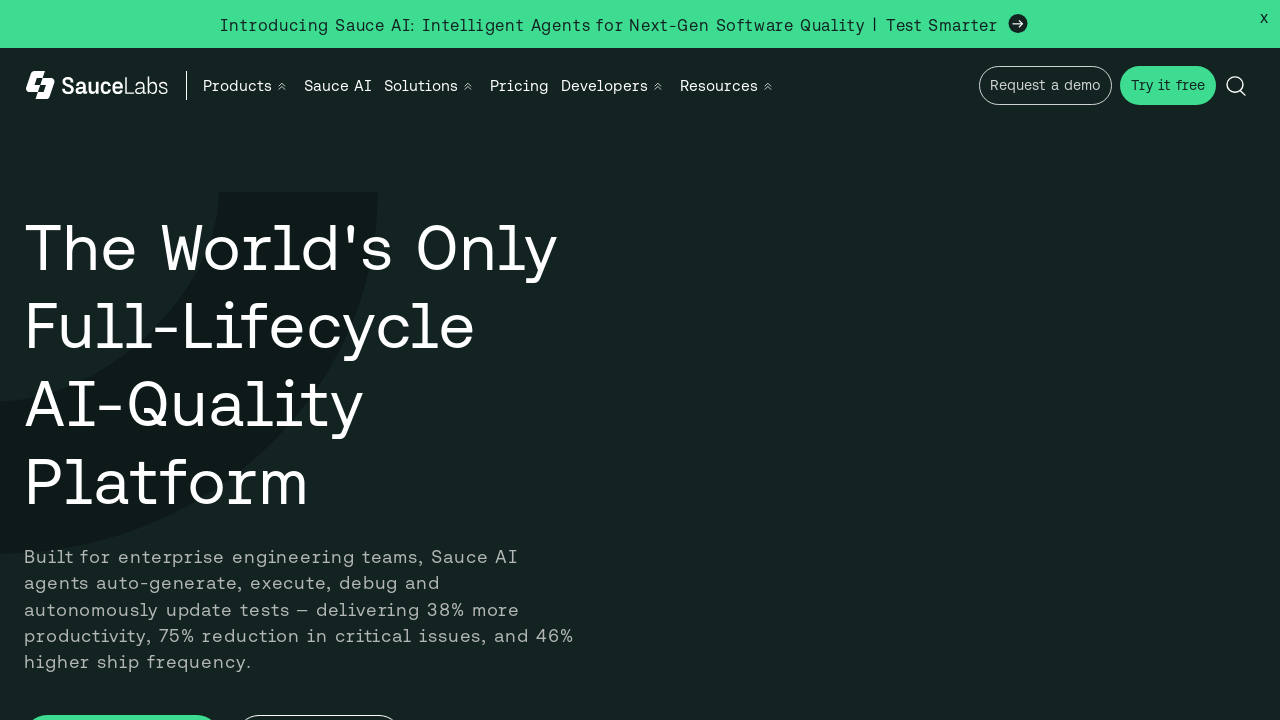

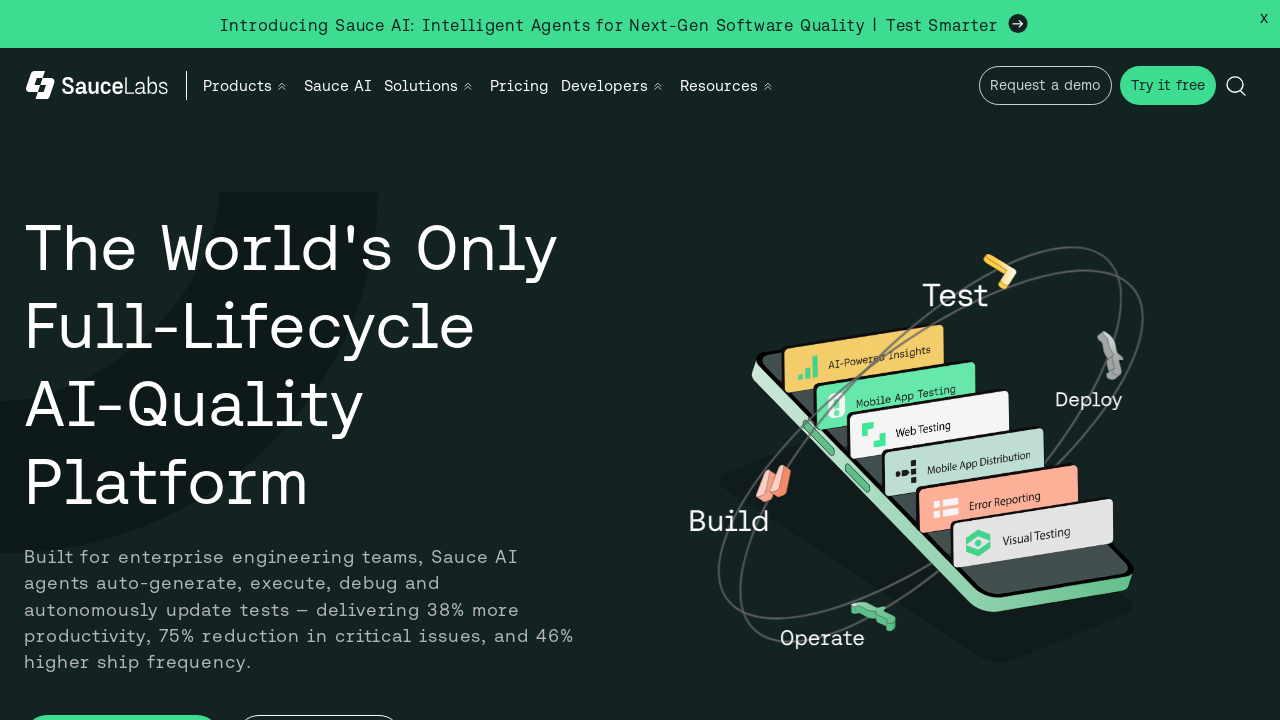